Tests navigating to the Elements section and Text Box form, then verifies the username field placeholder

Starting URL: https://demoqa.com/

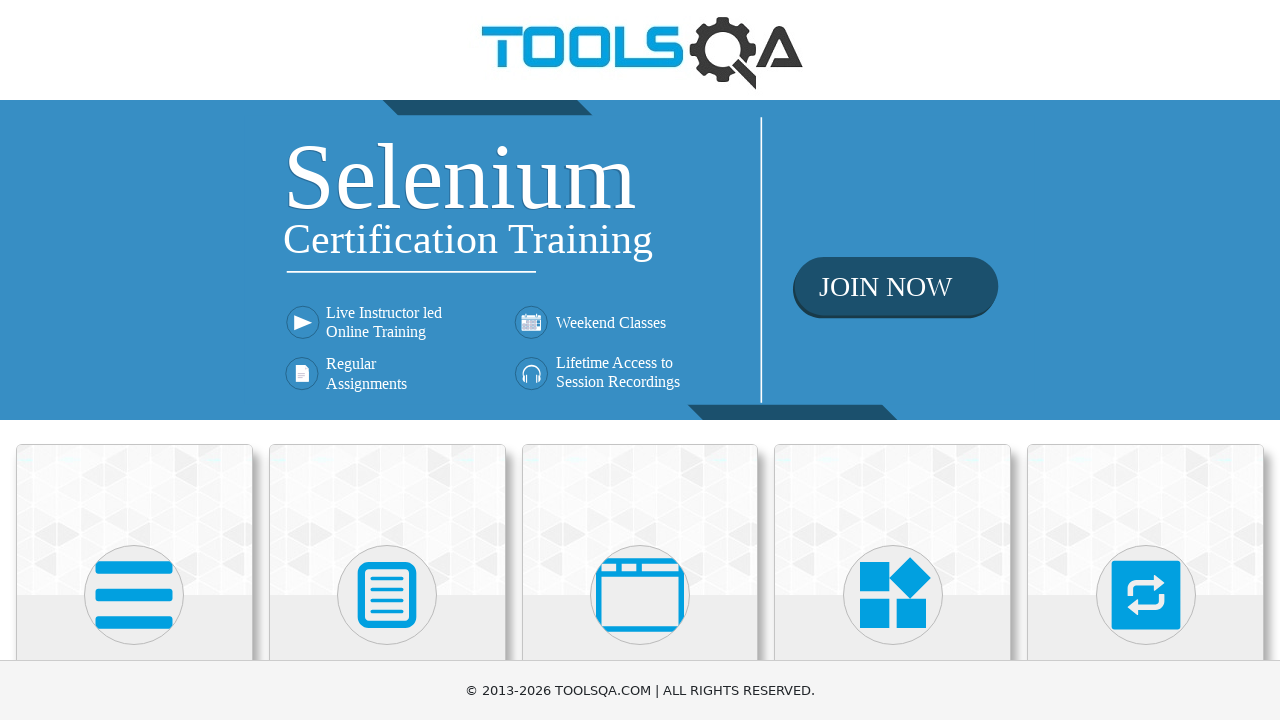

Clicked on the Elements card at (134, 520) on div.card.mt-4.top-card >> nth=0
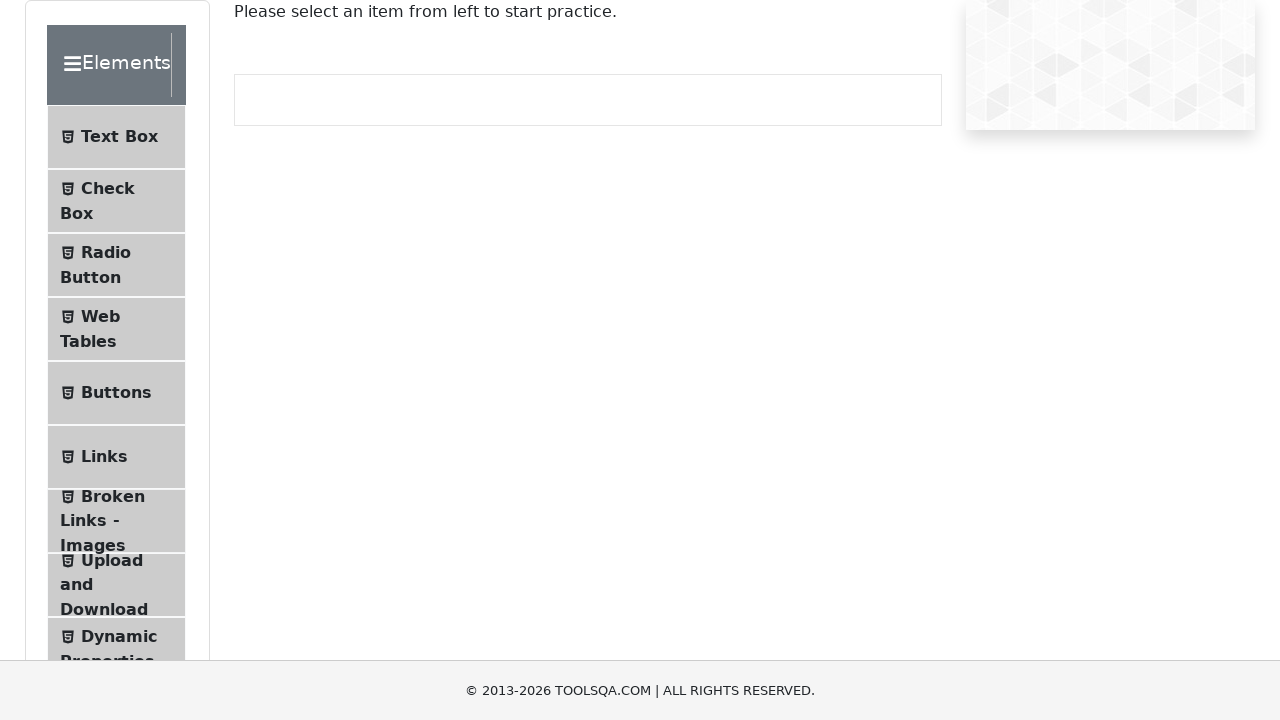

Clicked on the Text Box menu item at (116, 137) on li.btn.btn-light >> nth=0
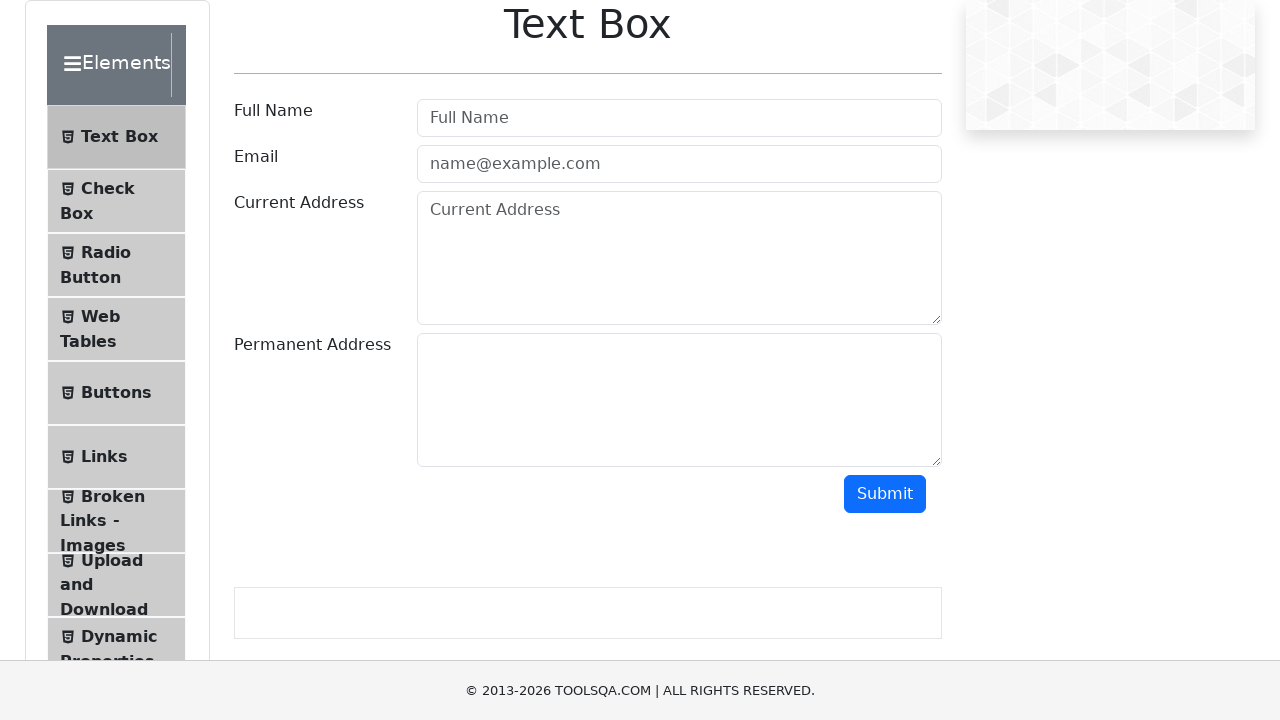

Username field (#userName) loaded and became visible
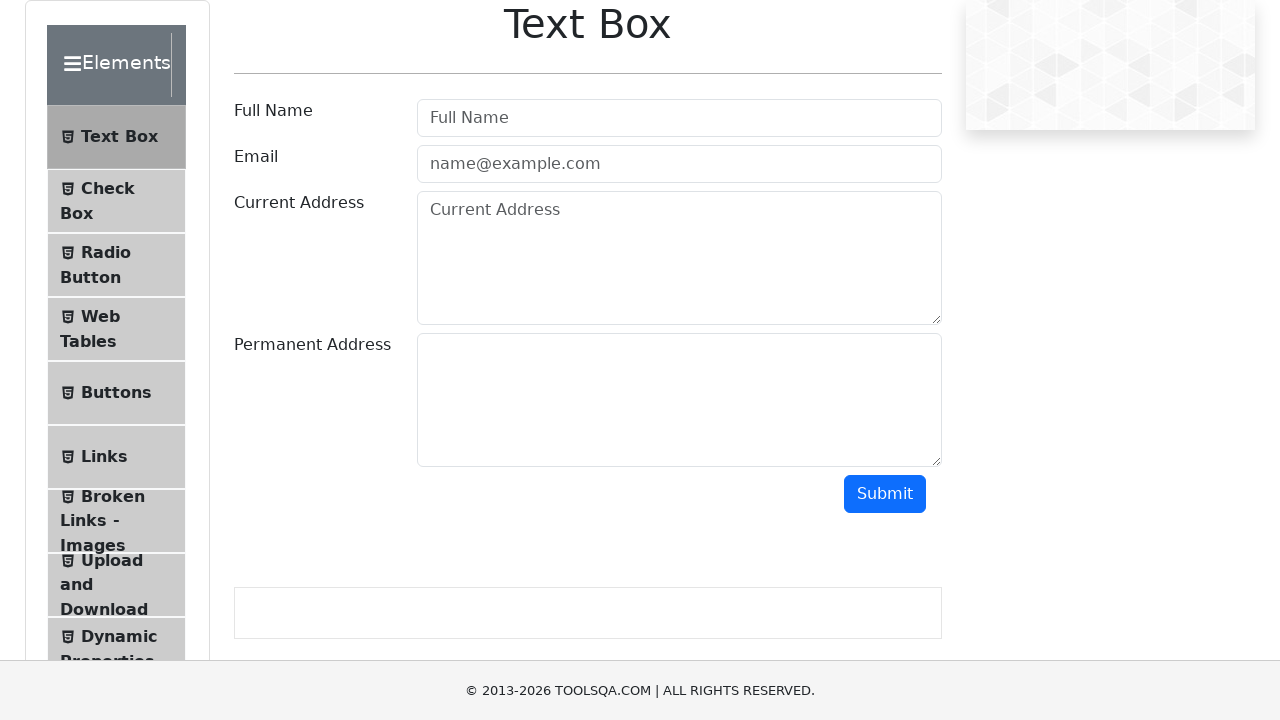

Located username field element
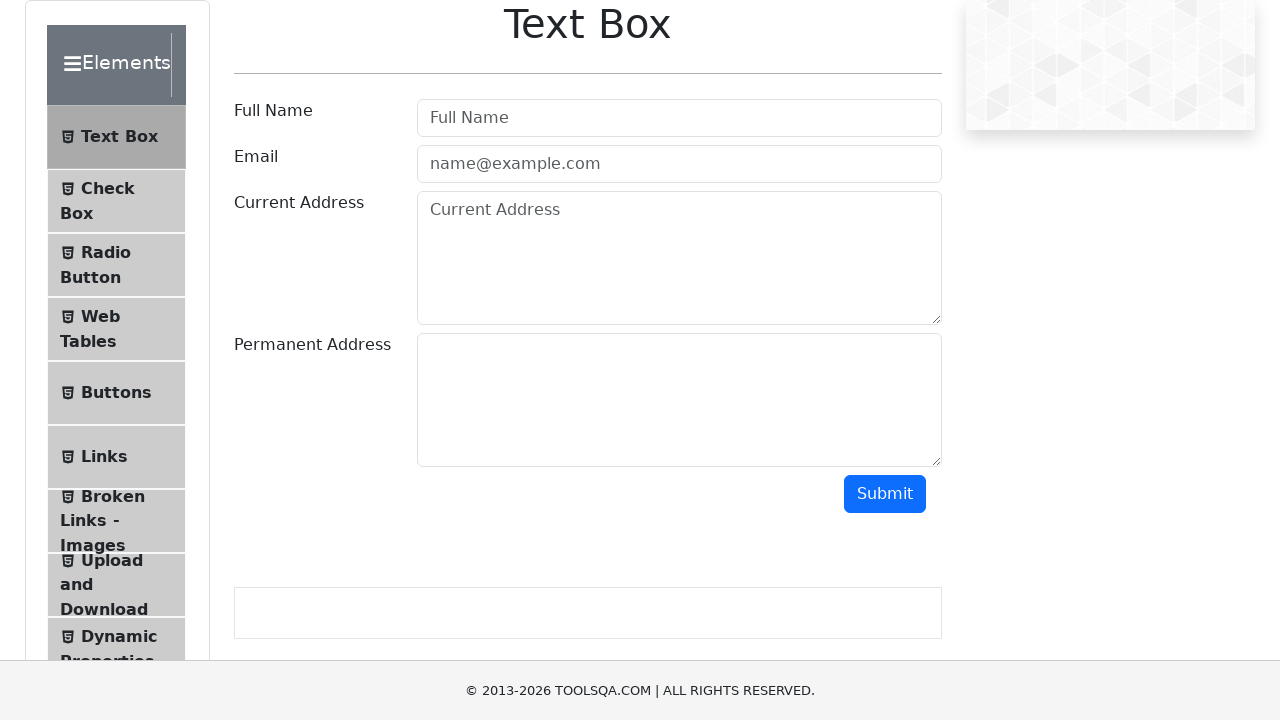

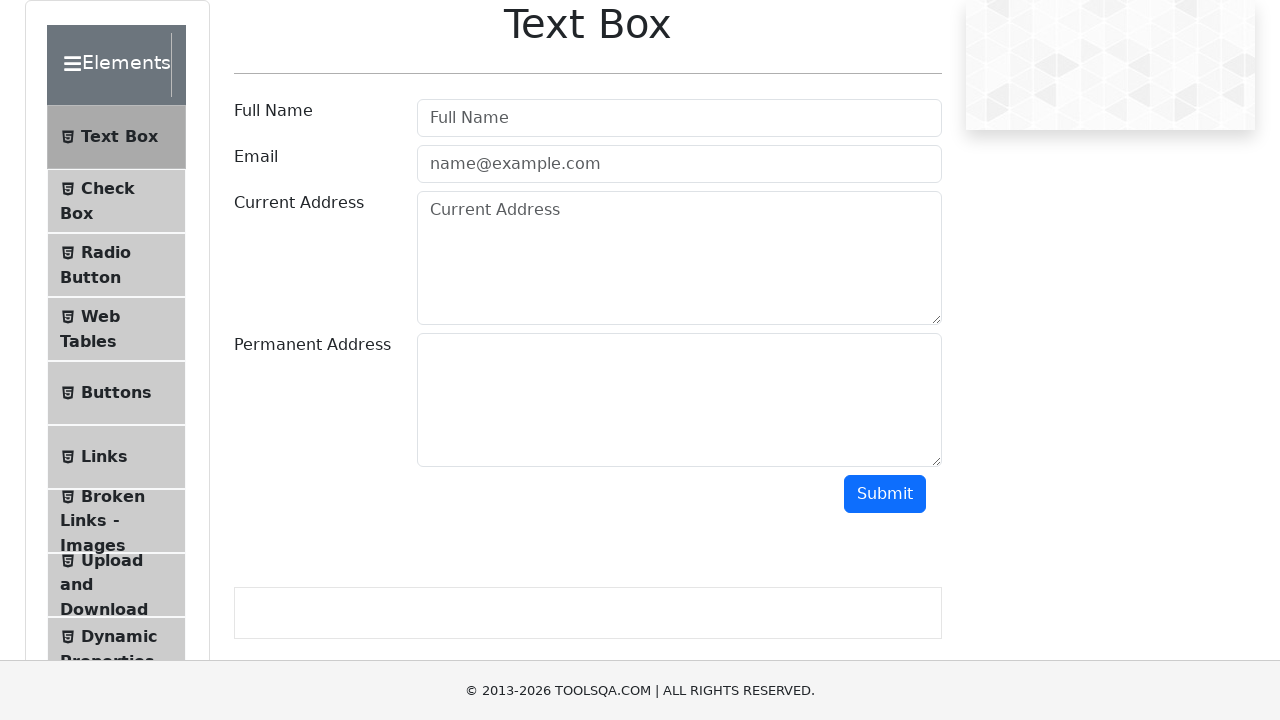